Navigates to DemoQA homepage, locates the Elements heading, and attempts to interact with a Text Box element by filling in a username value.

Starting URL: https://demoqa.com/

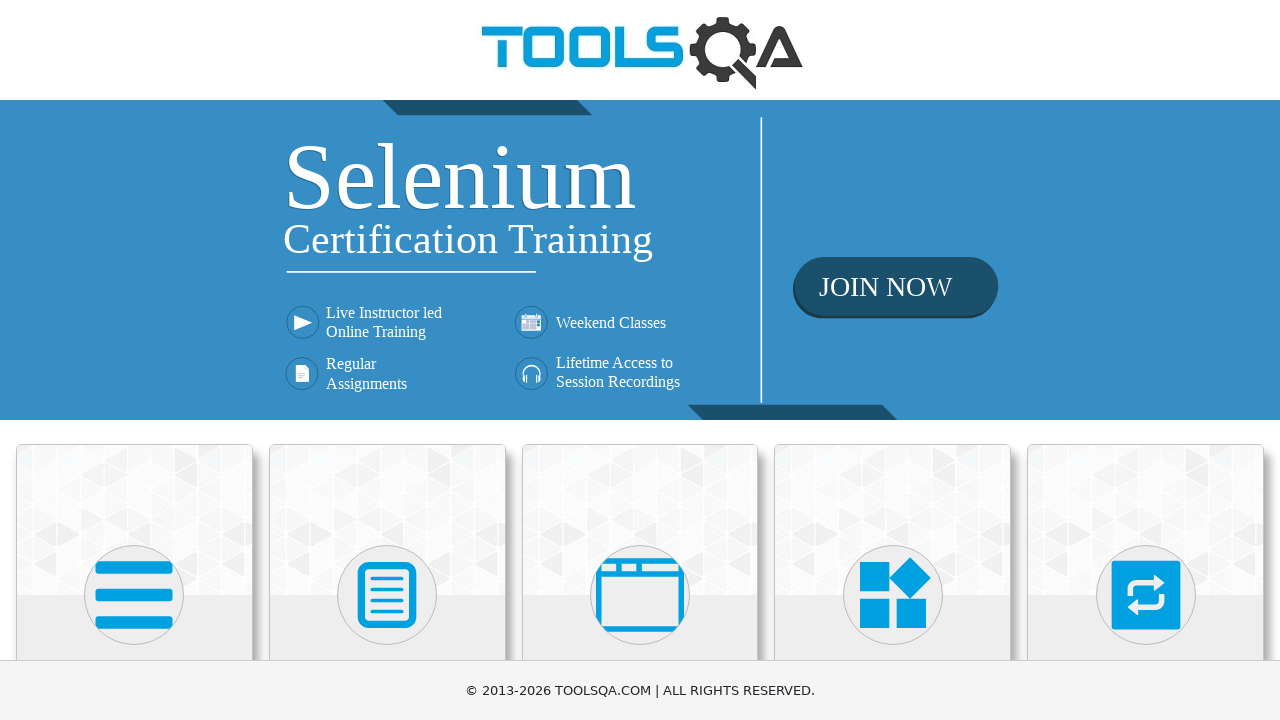

Elements heading is visible and loaded
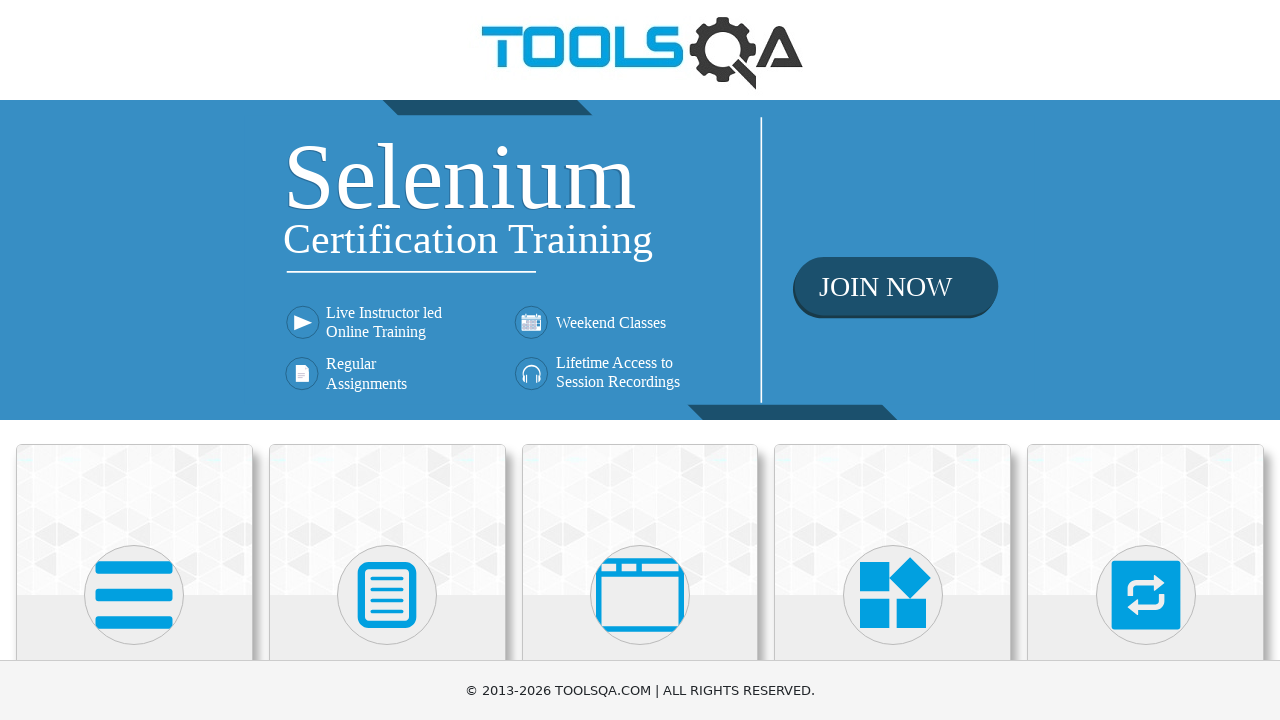

Clicked Elements card to navigate to Elements section at (134, 360) on internal:text="Elements"i
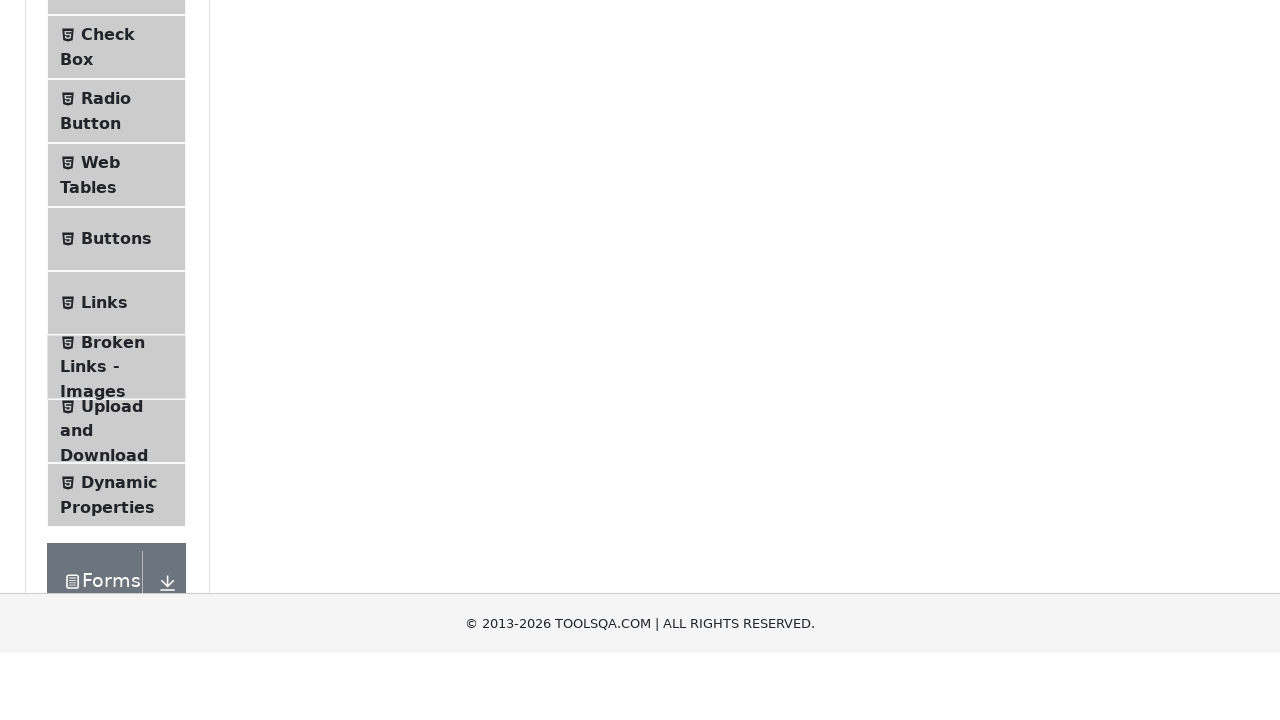

Clicked Text Box menu item at (119, 261) on internal:text="Text Box"i
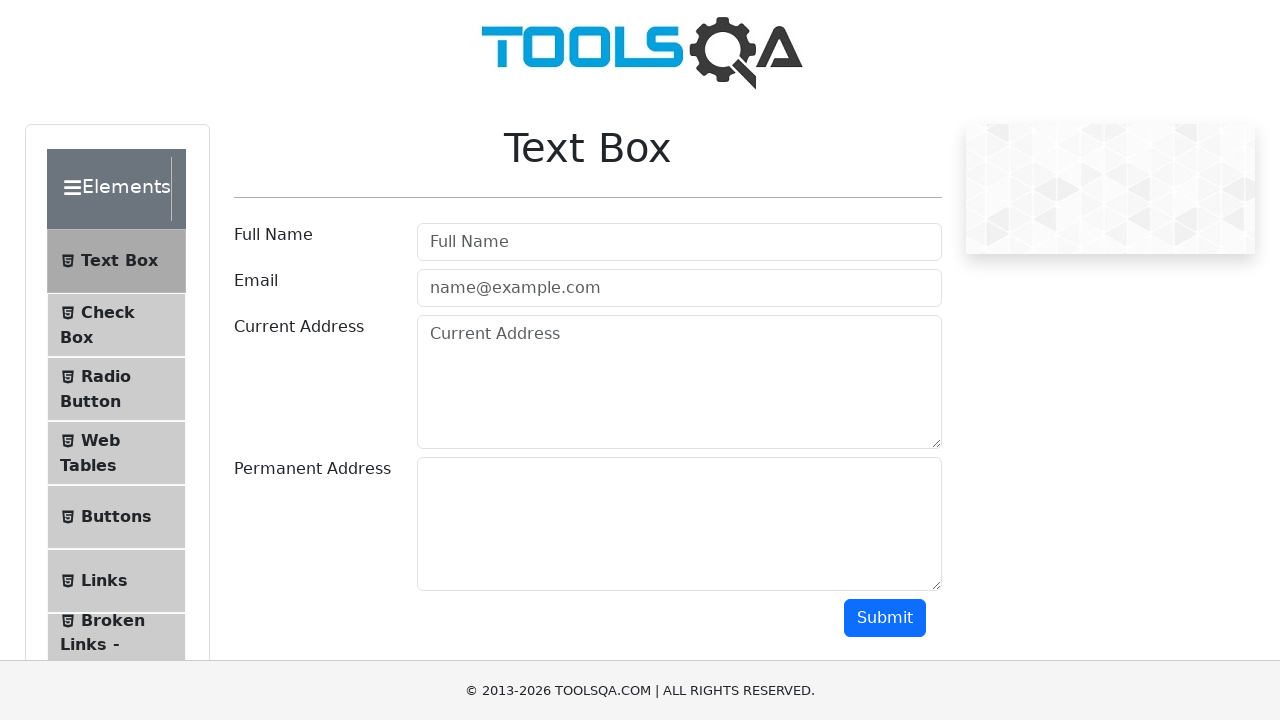

Filled in username field with 'playwrightuser' on #userName
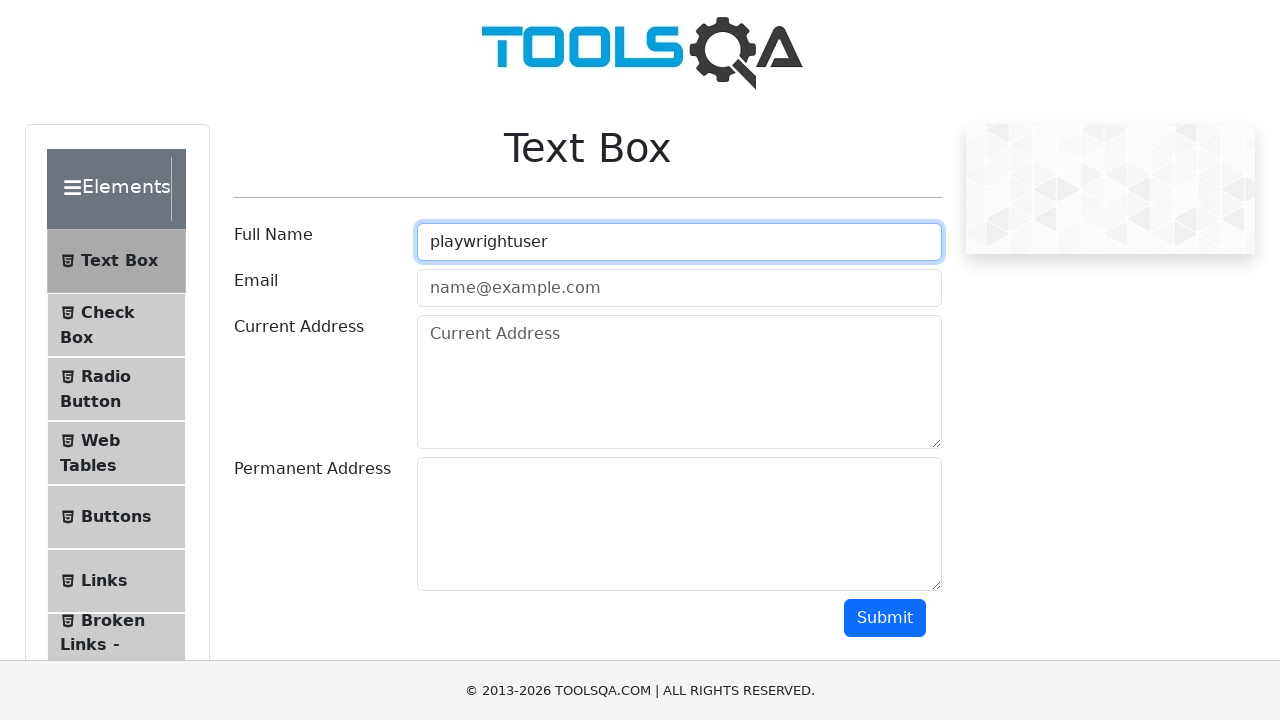

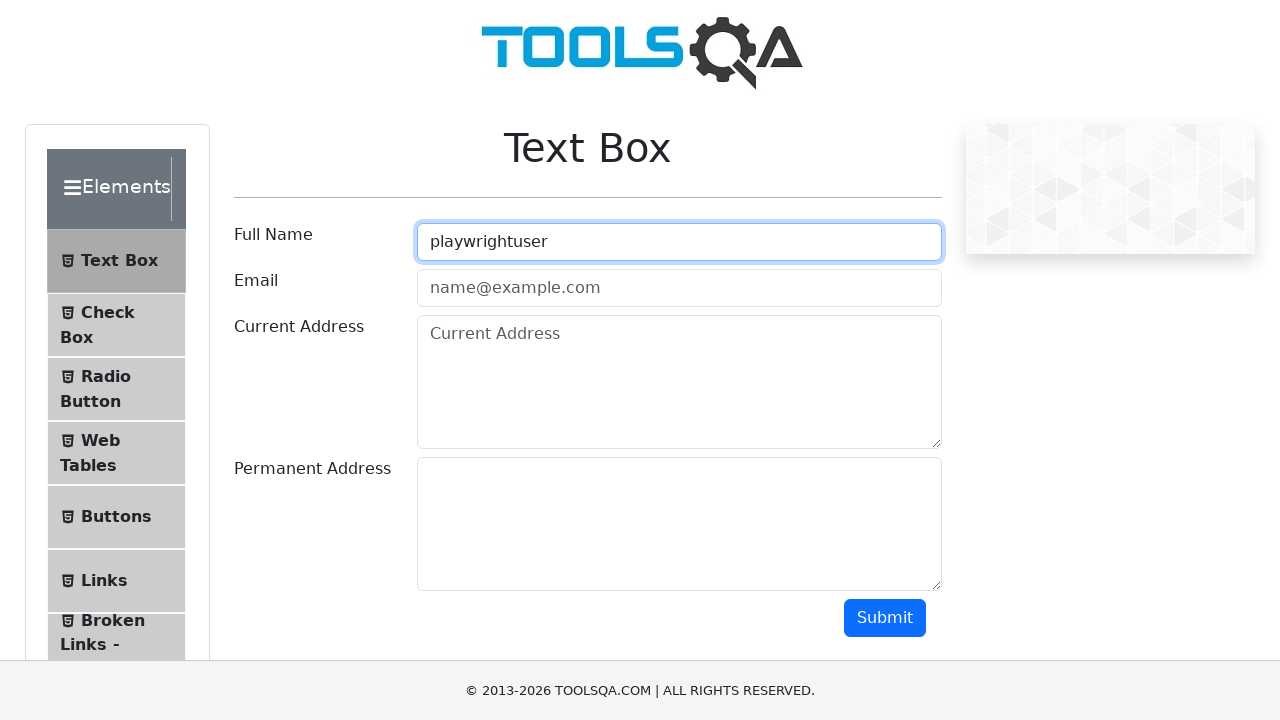